Tests textarea field by entering text and verifying the value is correctly stored

Starting URL: https://bonigarcia.dev/selenium-webdriver-java/web-form.html

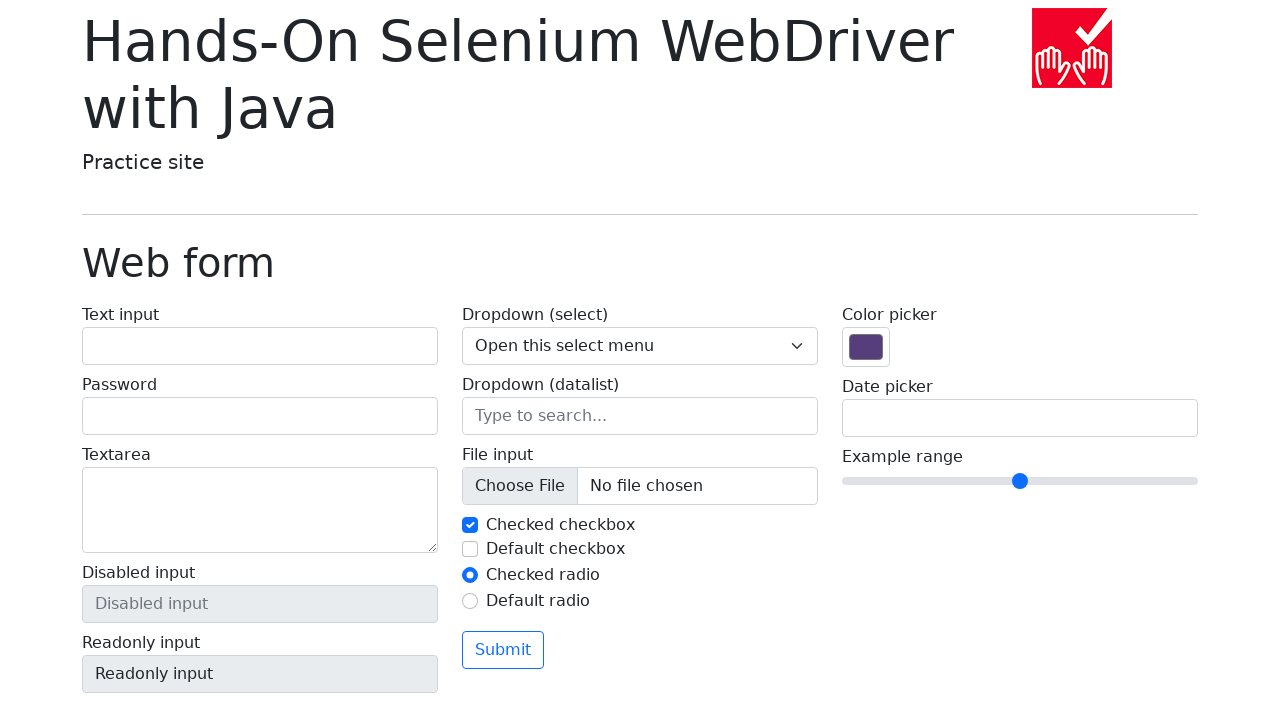

Filled textarea field with 'uwuwu' on textarea[name='my-textarea']
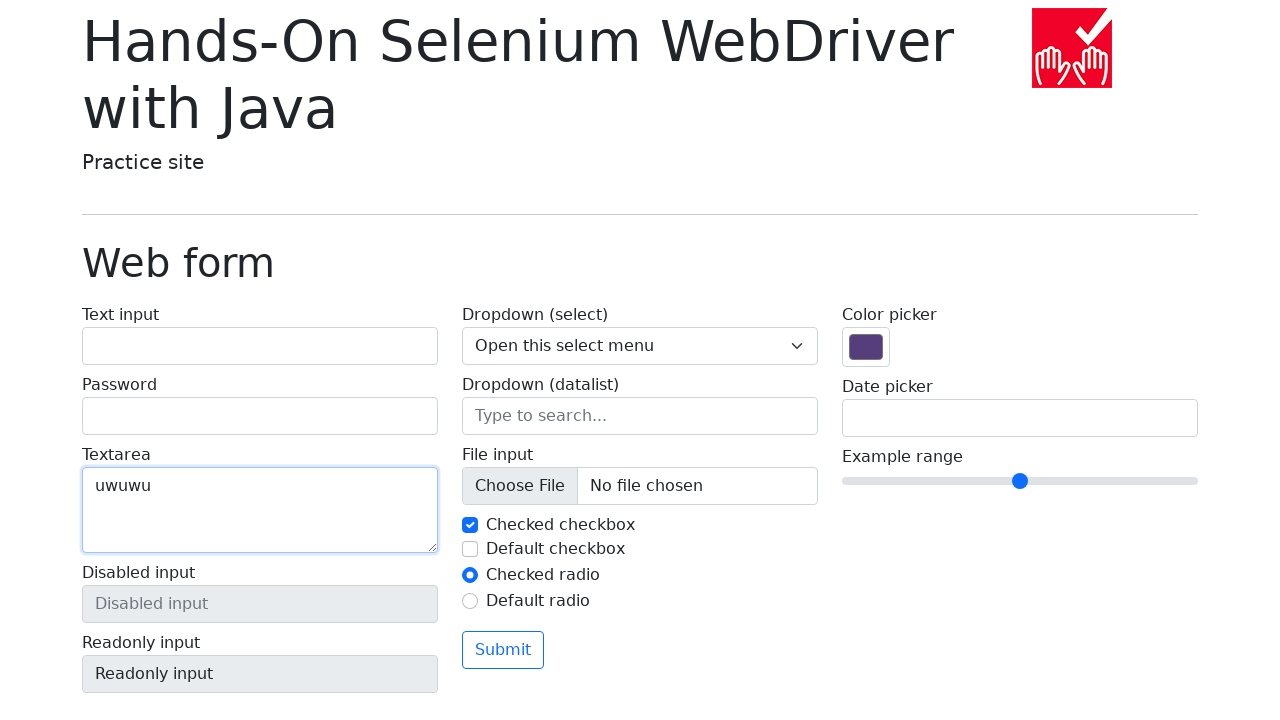

Verified textarea value is correctly stored as 'uwuwu'
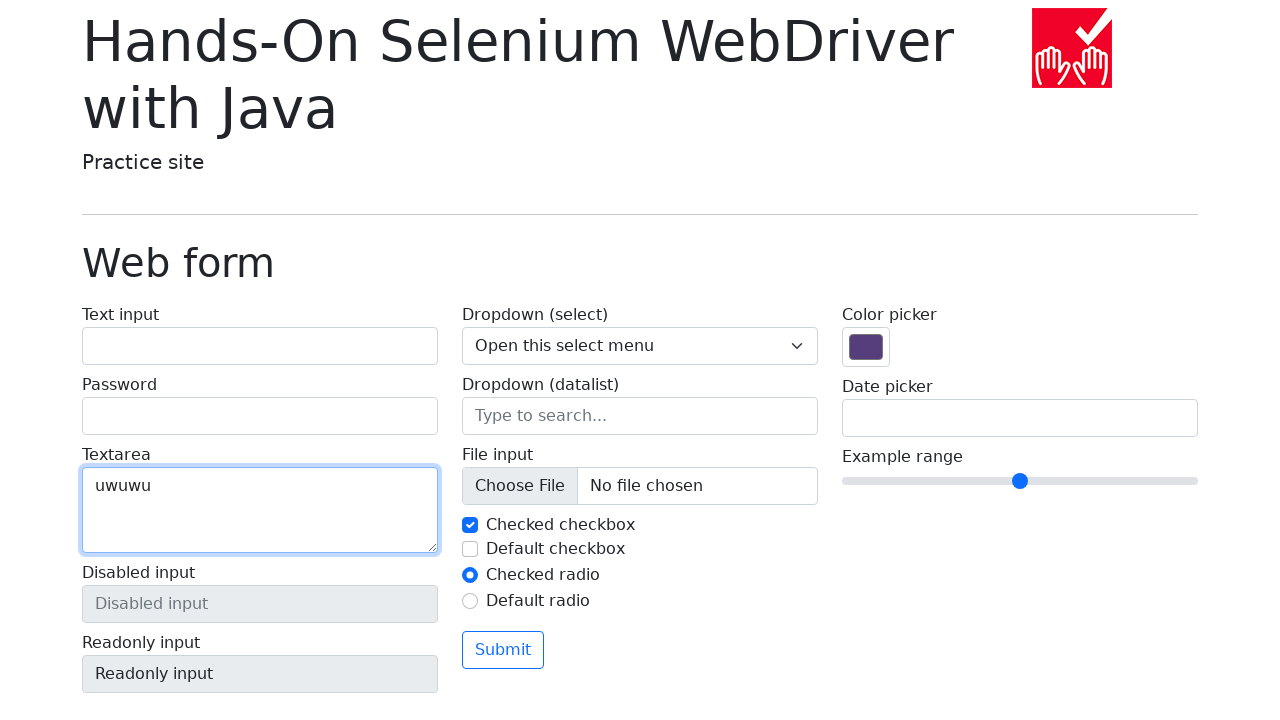

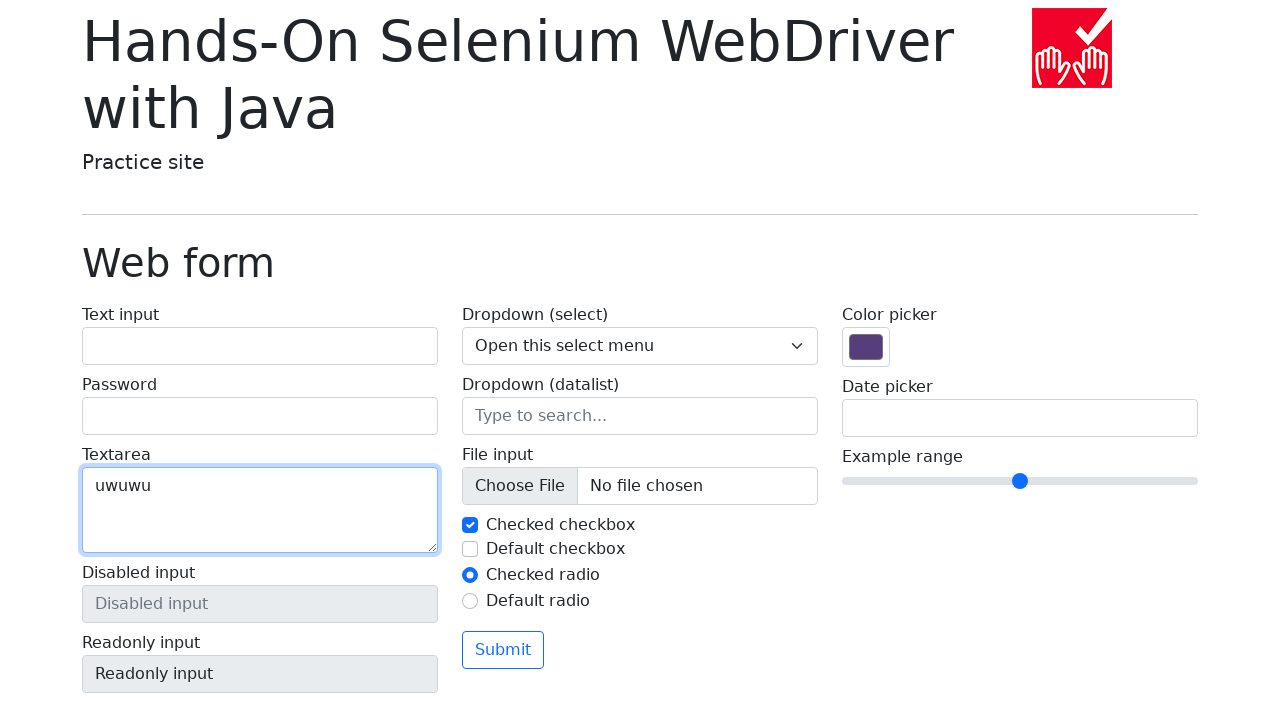